Tests a web form by entering text into a text box, clicking the submit button, and verifying the success message is displayed

Starting URL: https://www.selenium.dev/selenium/web/web-form.html

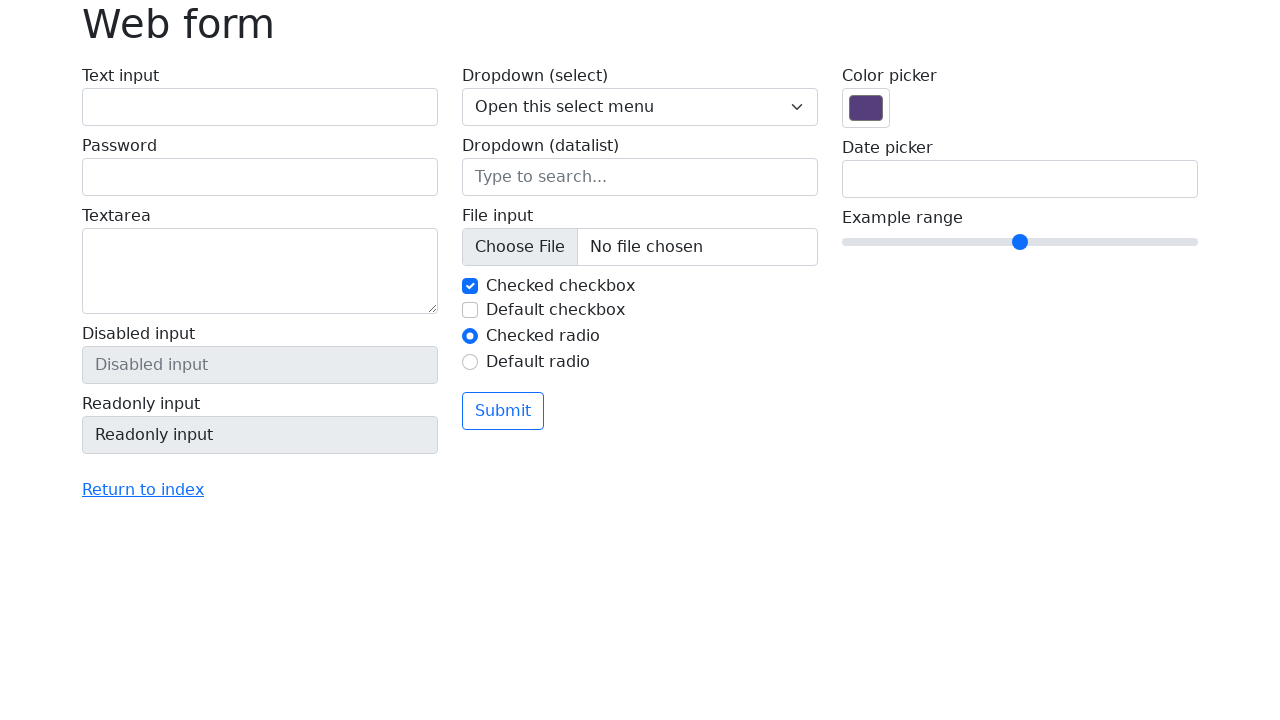

Verified page title is 'Web form'
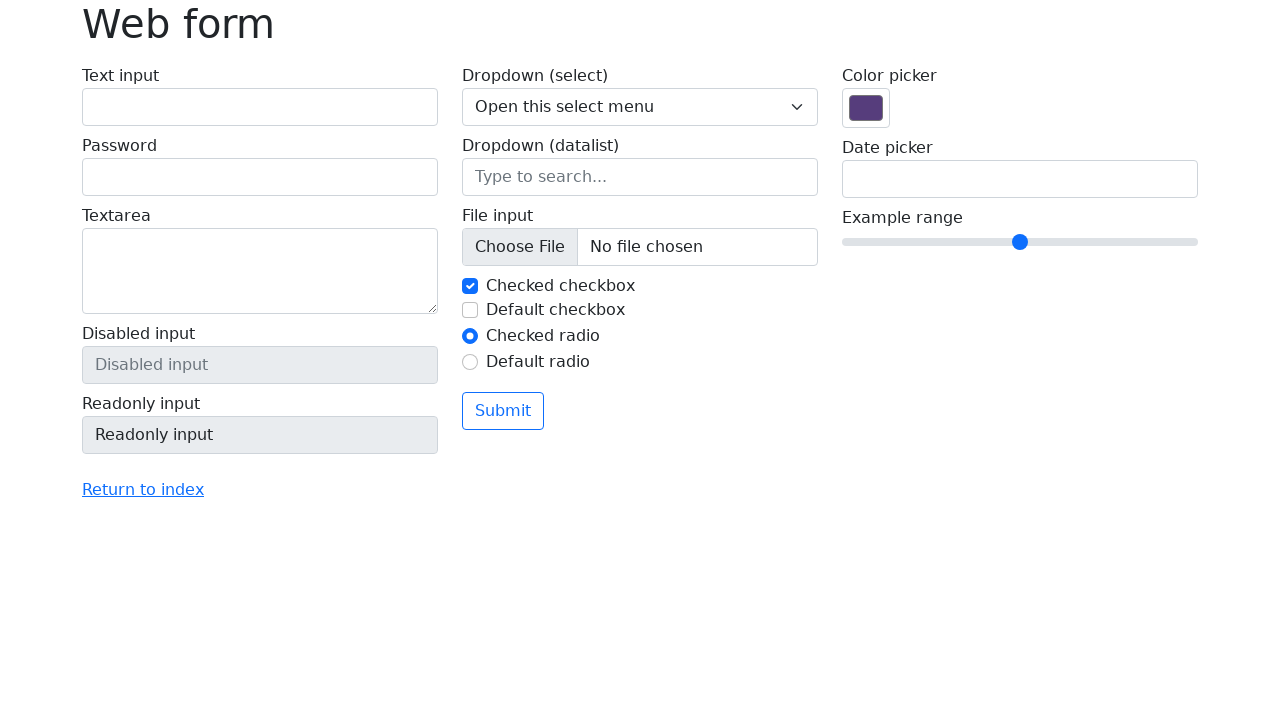

Filled text box with 'Selenium' on input[name='my-text']
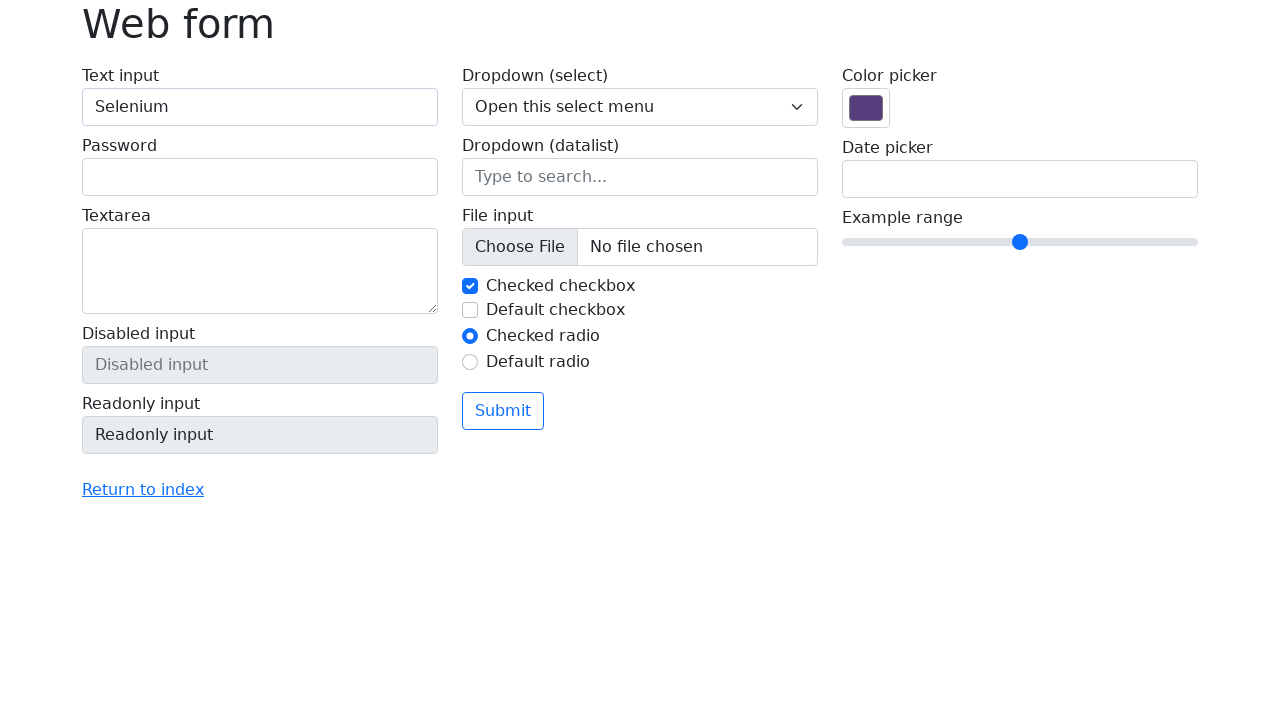

Clicked submit button at (503, 411) on button
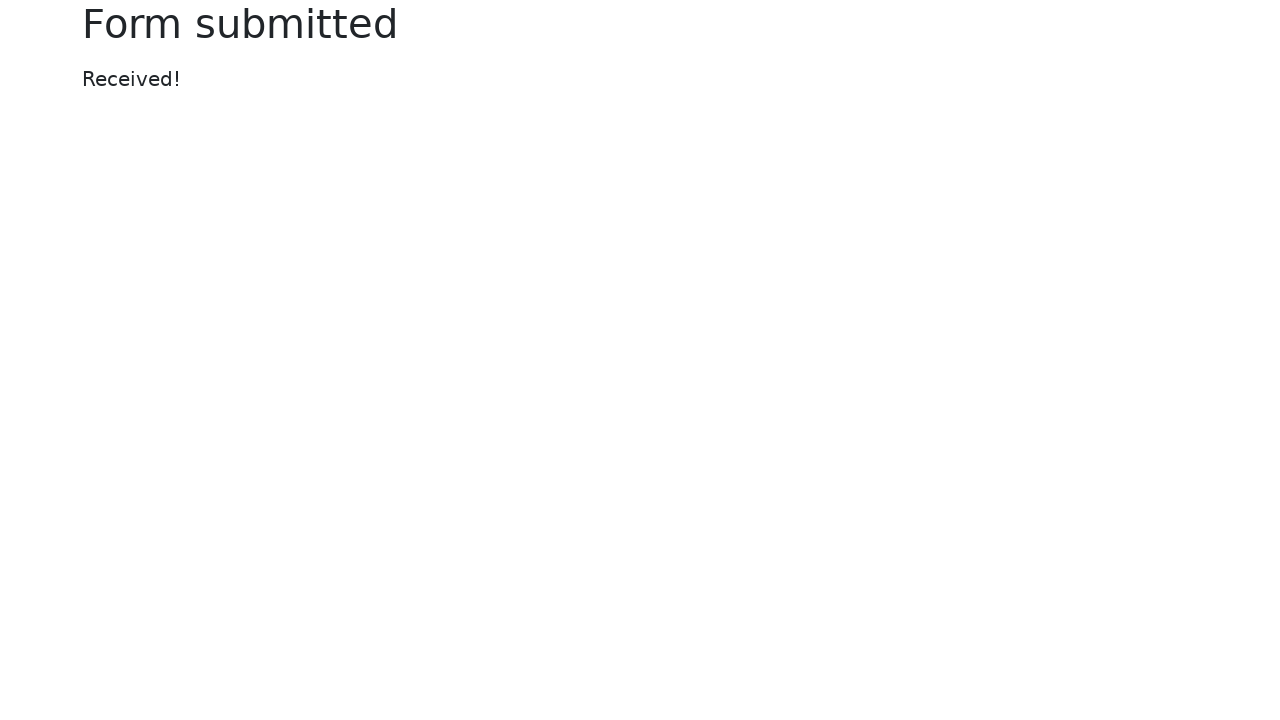

Success message element loaded
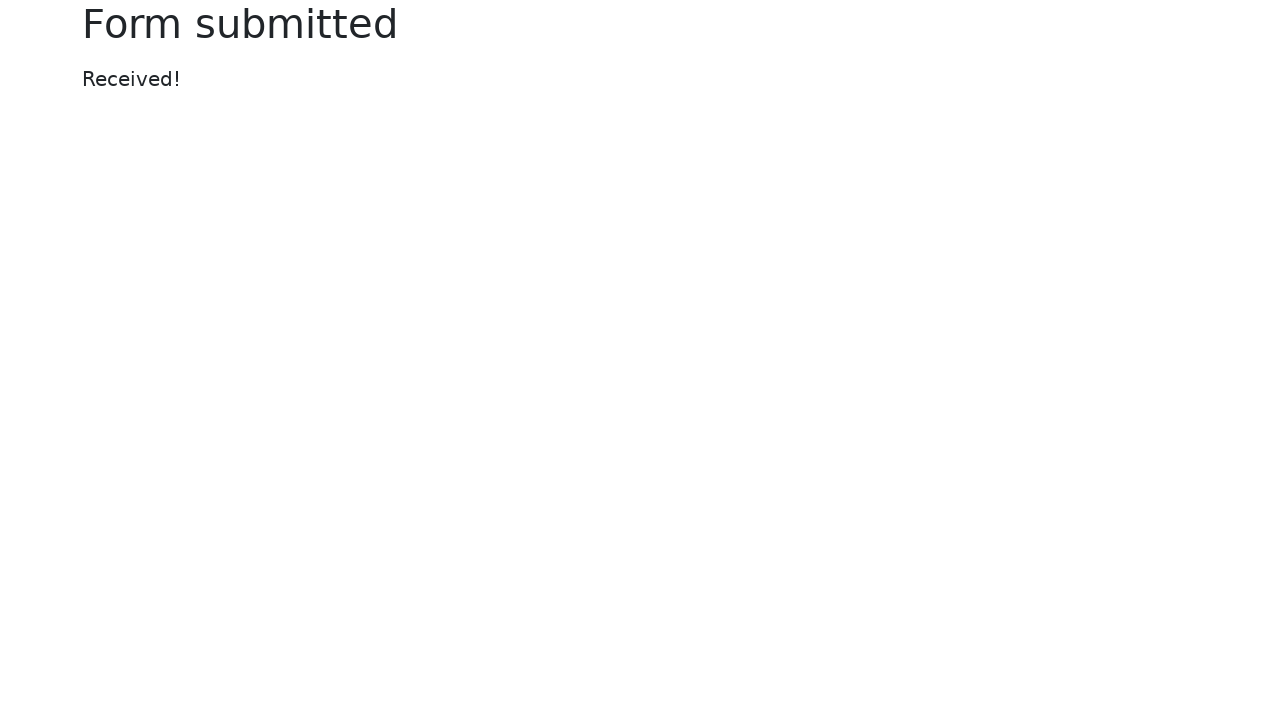

Retrieved success message text content
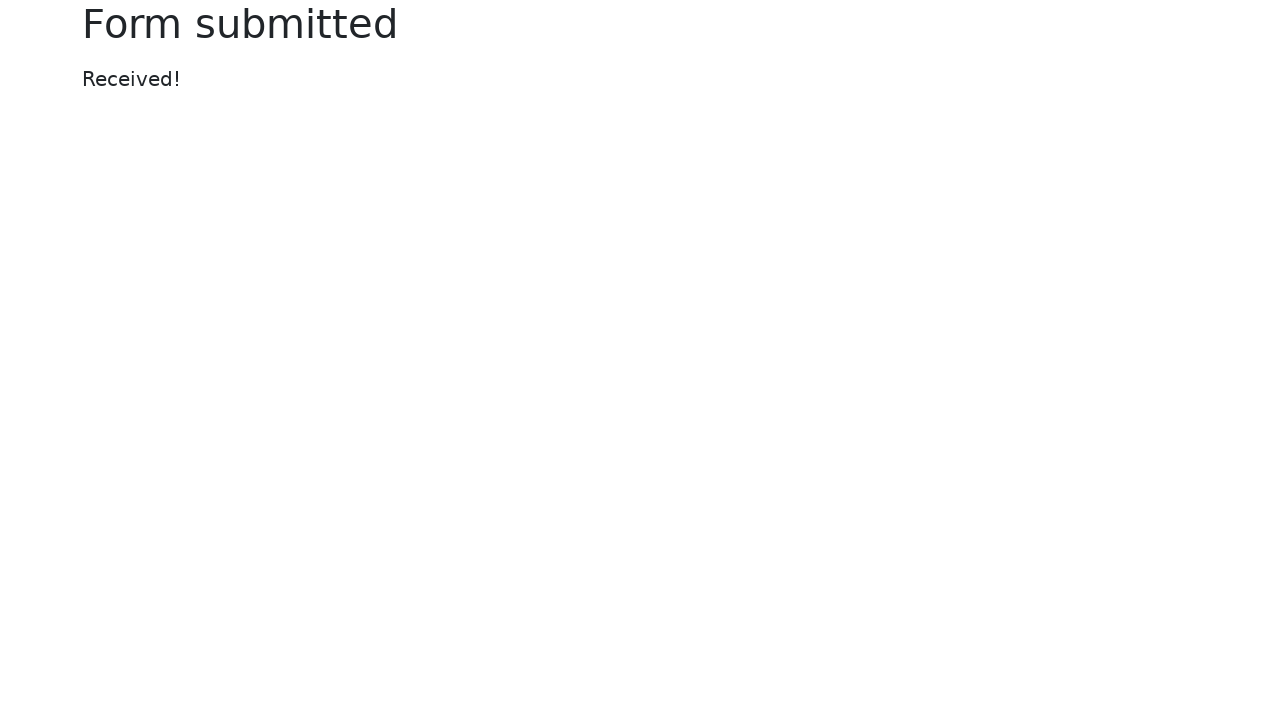

Verified success message displays 'Received!'
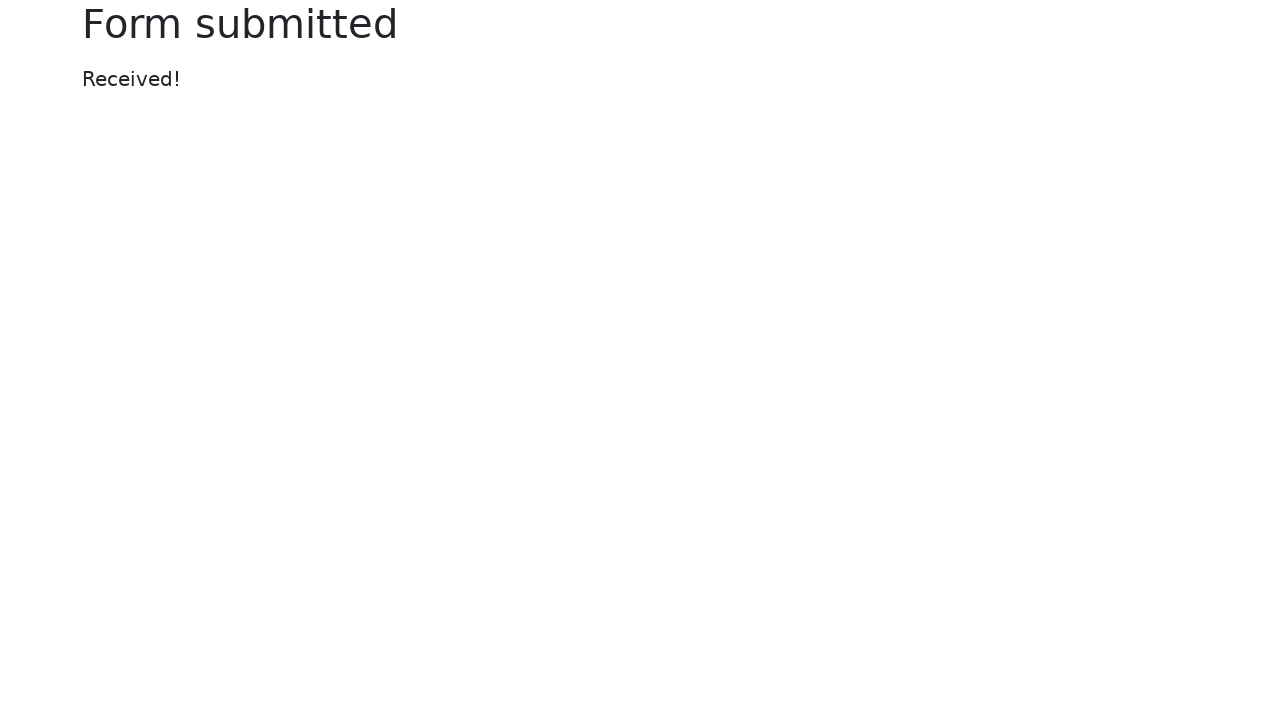

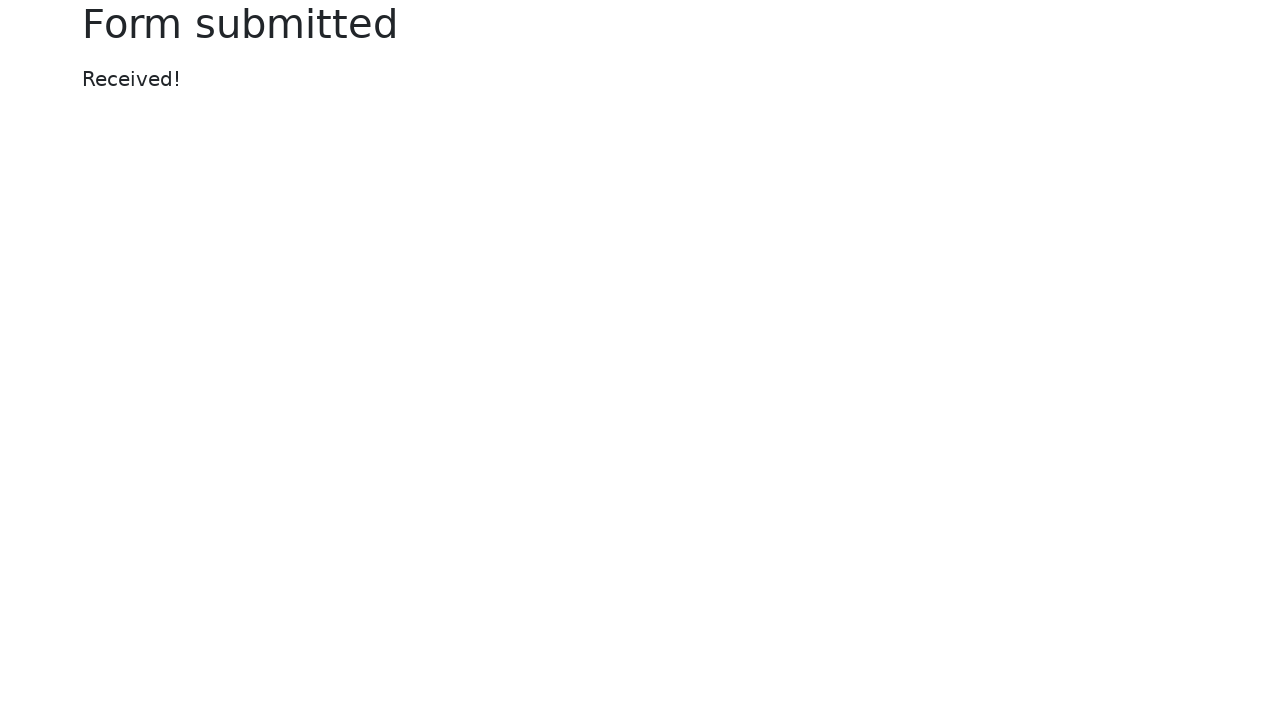